Tests drag-and-drop functionality by dragging an element from a source location and dropping it onto a target drop zone on a public test page.

Starting URL: https://crossbrowsertesting.github.io/drag-and-drop

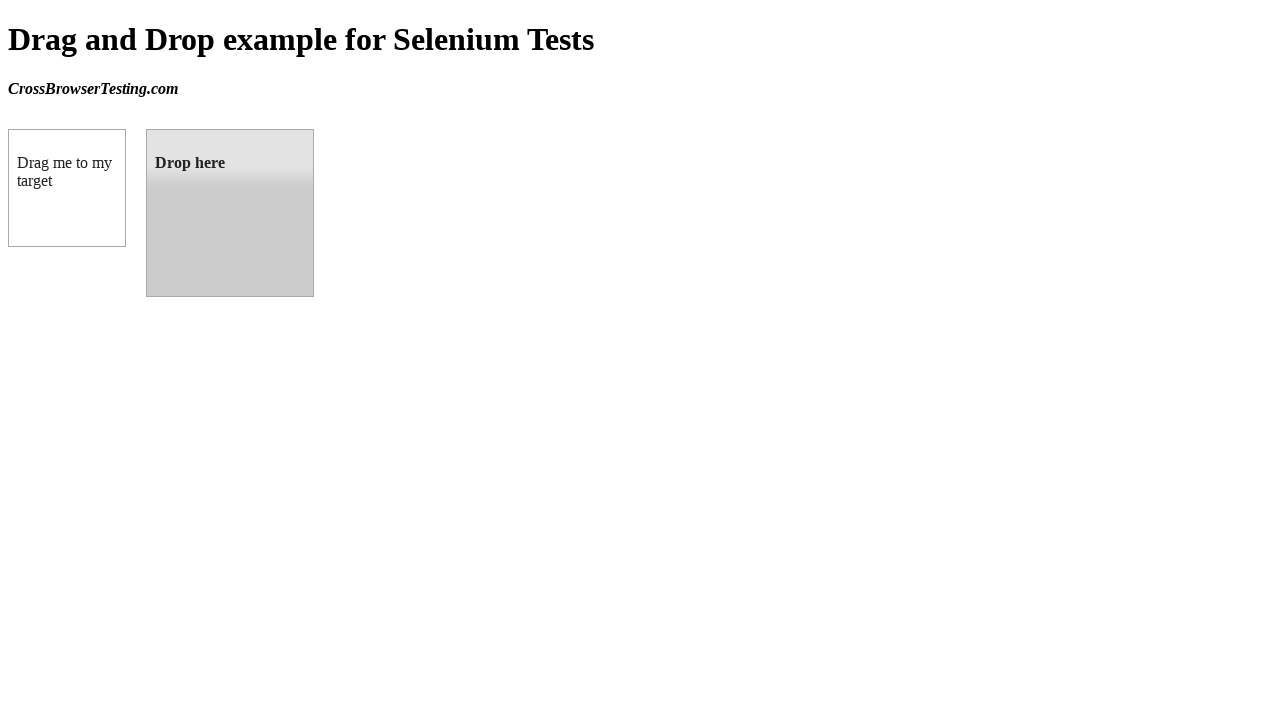

Waited for draggable element to be present
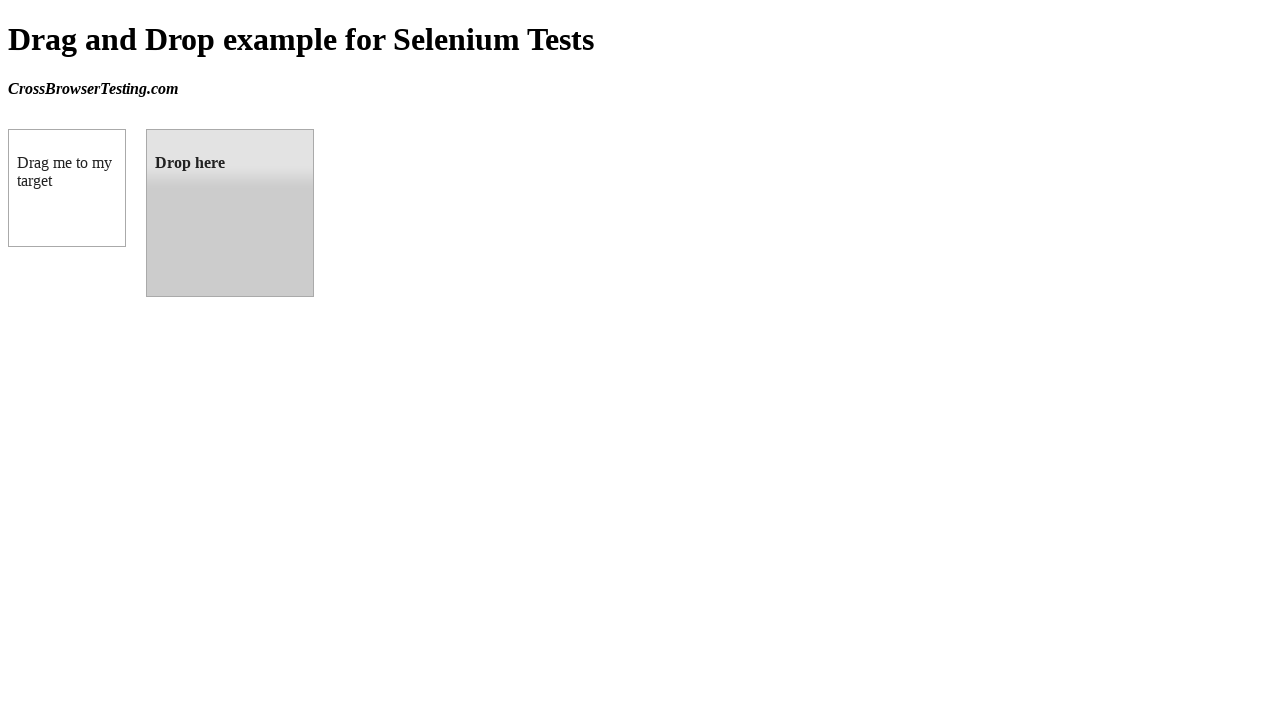

Waited for droppable element to be present
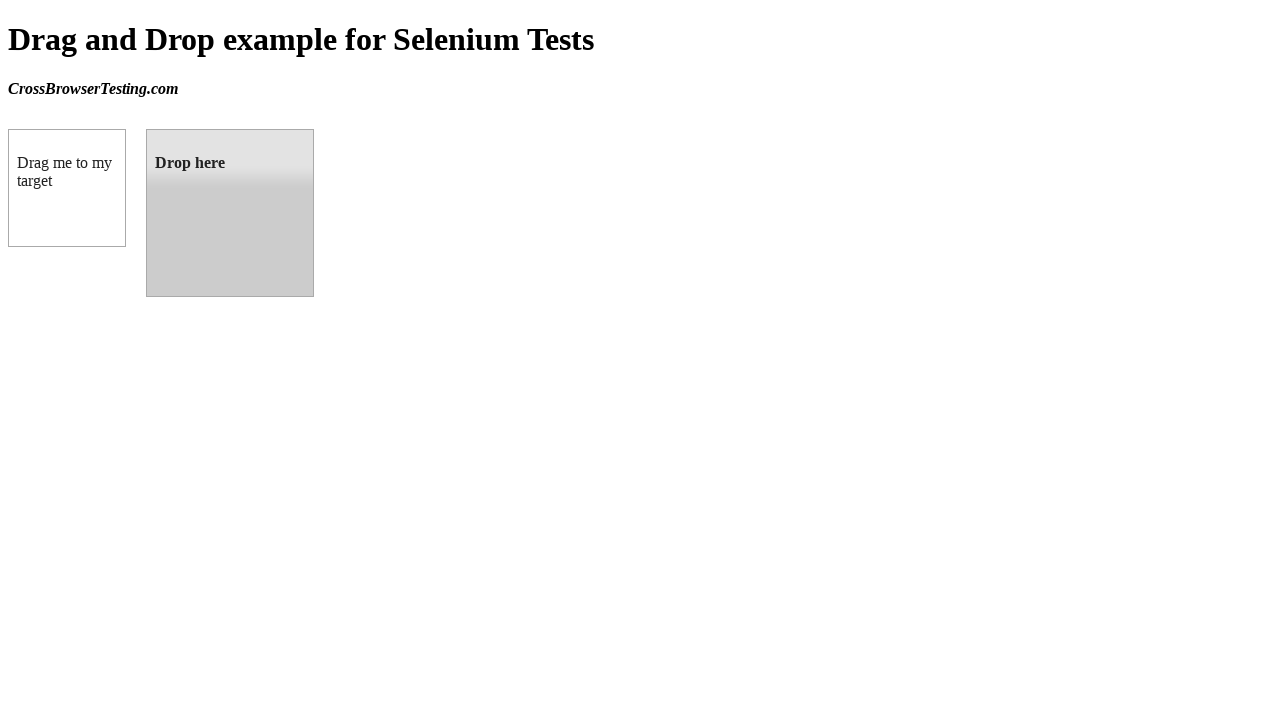

Successfully dragged element from source and dropped it onto target drop zone at (230, 213)
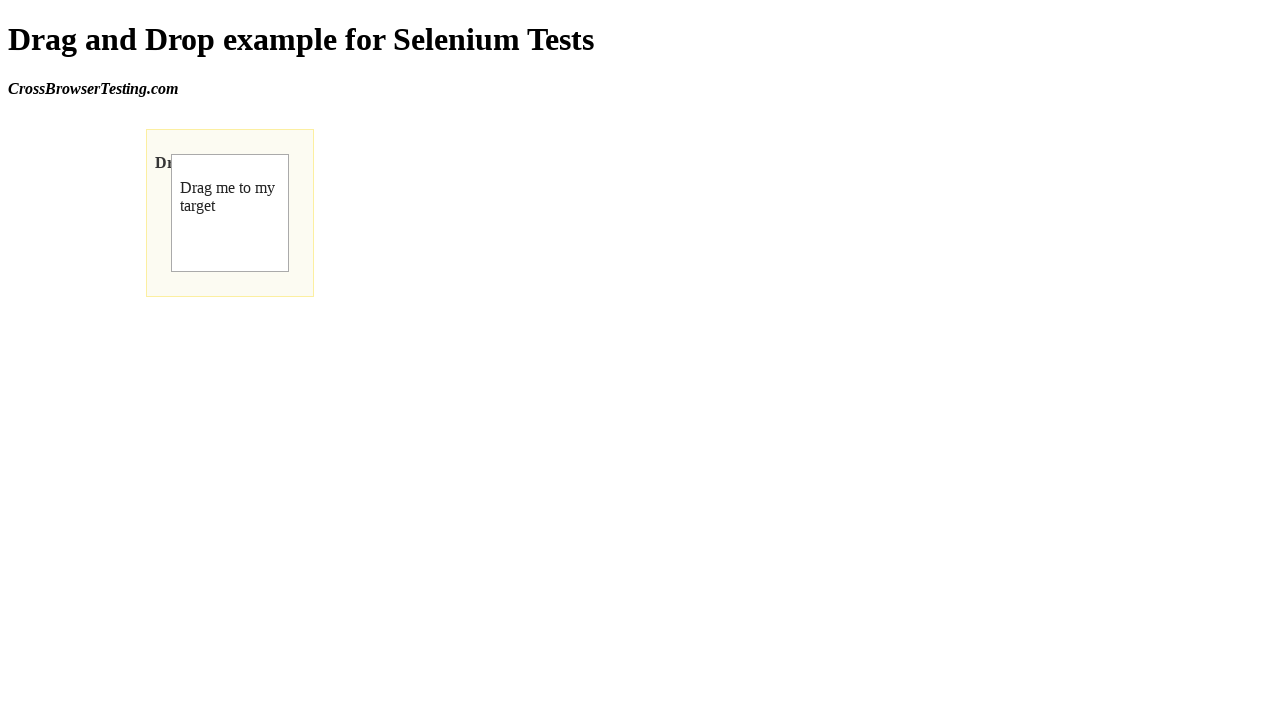

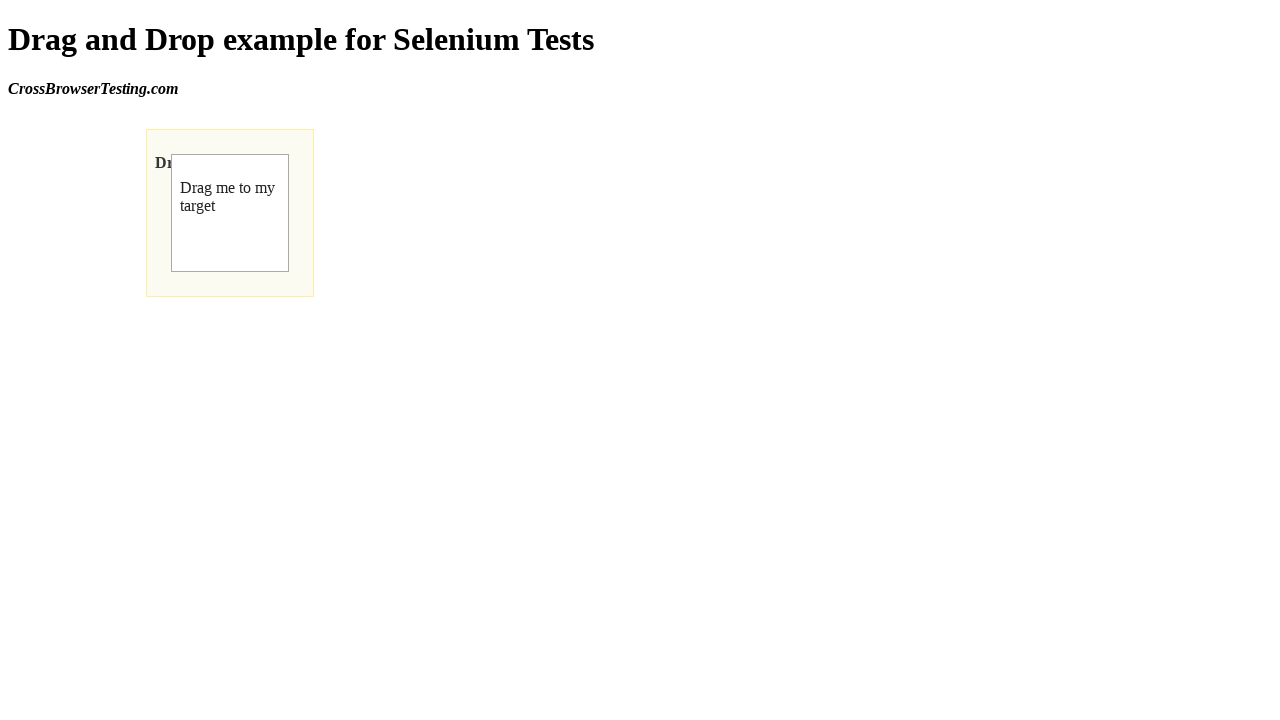